Tests a text box form by filling in full name, email, current address, and permanent address fields, then submitting the form

Starting URL: https://demoqa.com/text-box

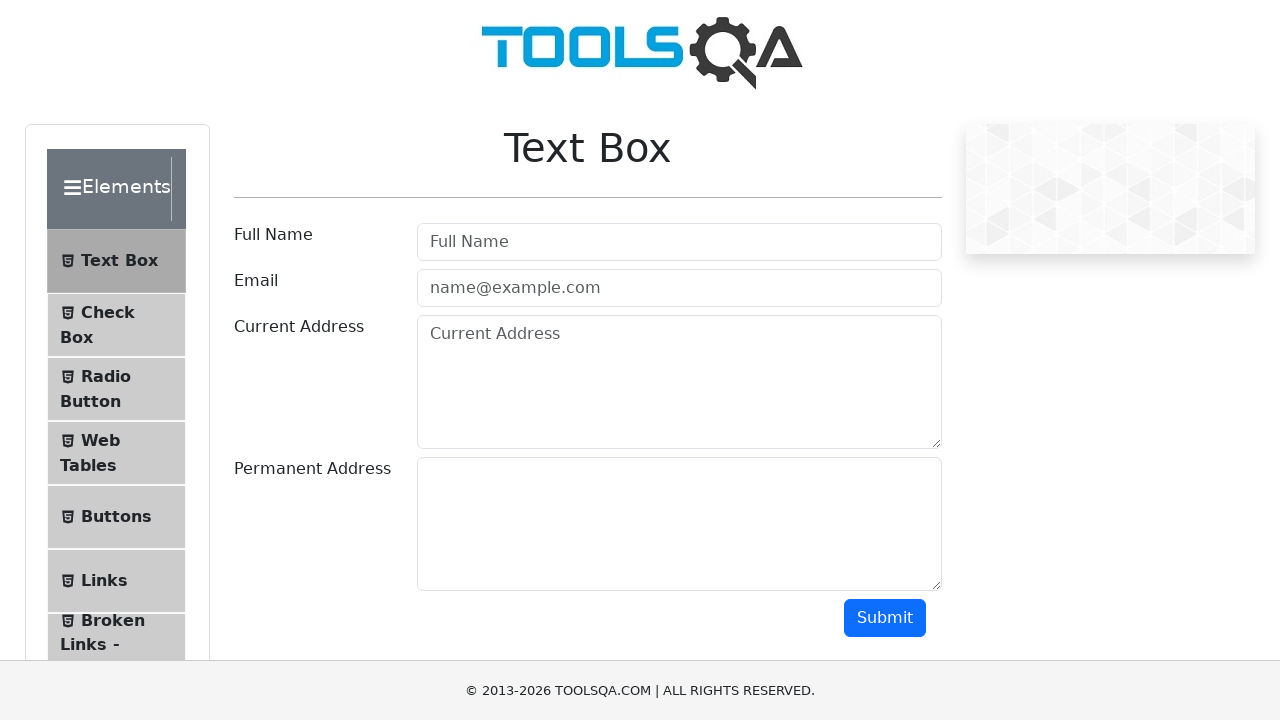

Filled full name field with 'Diana' on #userName
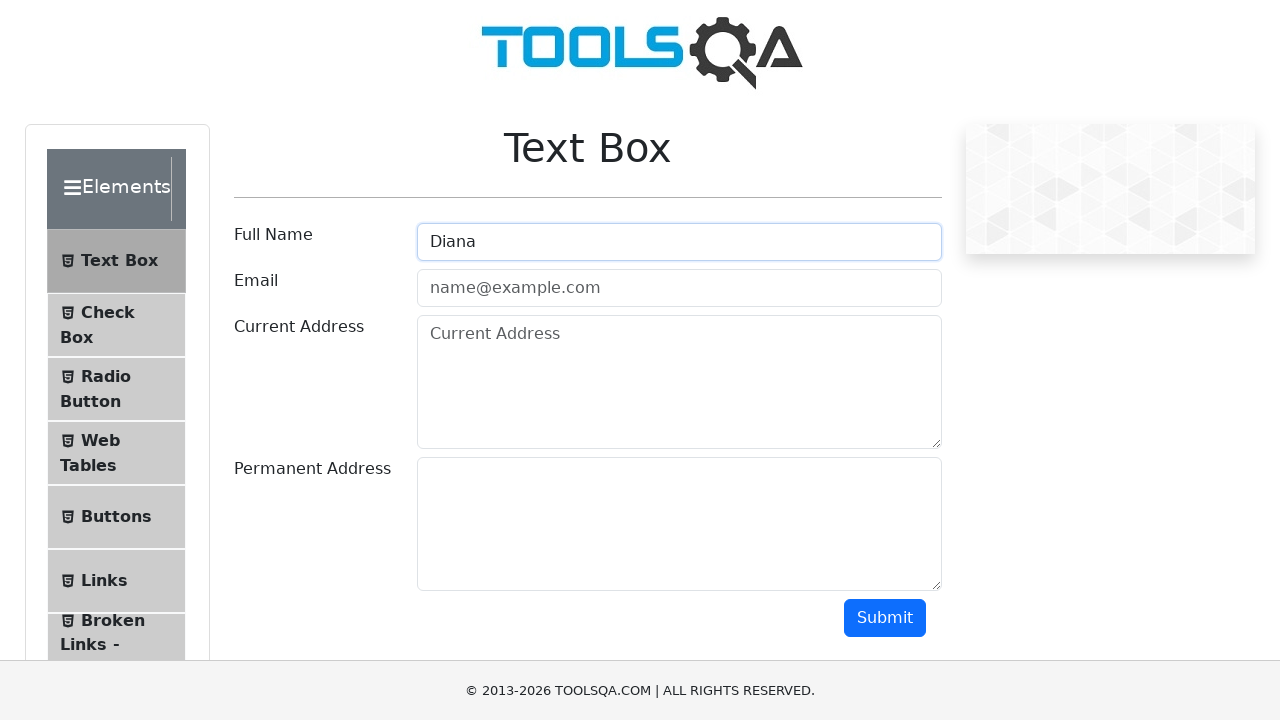

Filled email field with 'john@gmail.com' on #userEmail
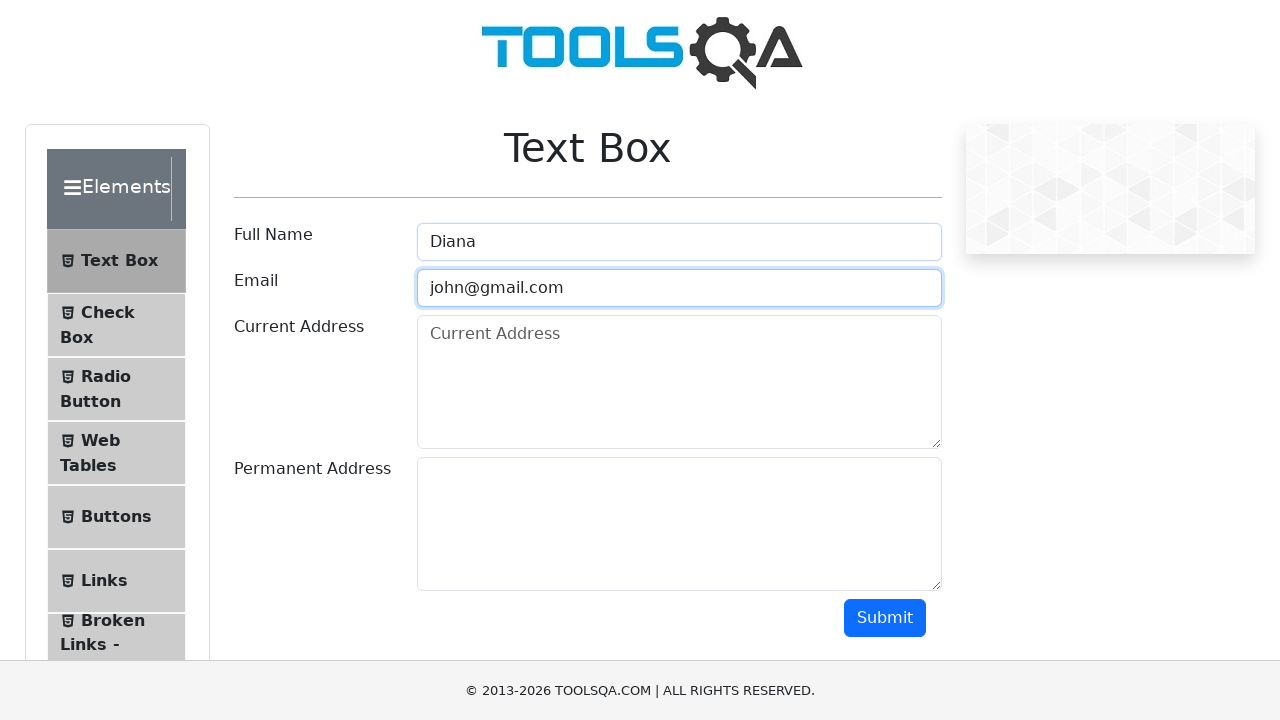

Filled current address field with 'Address 123' on #currentAddress
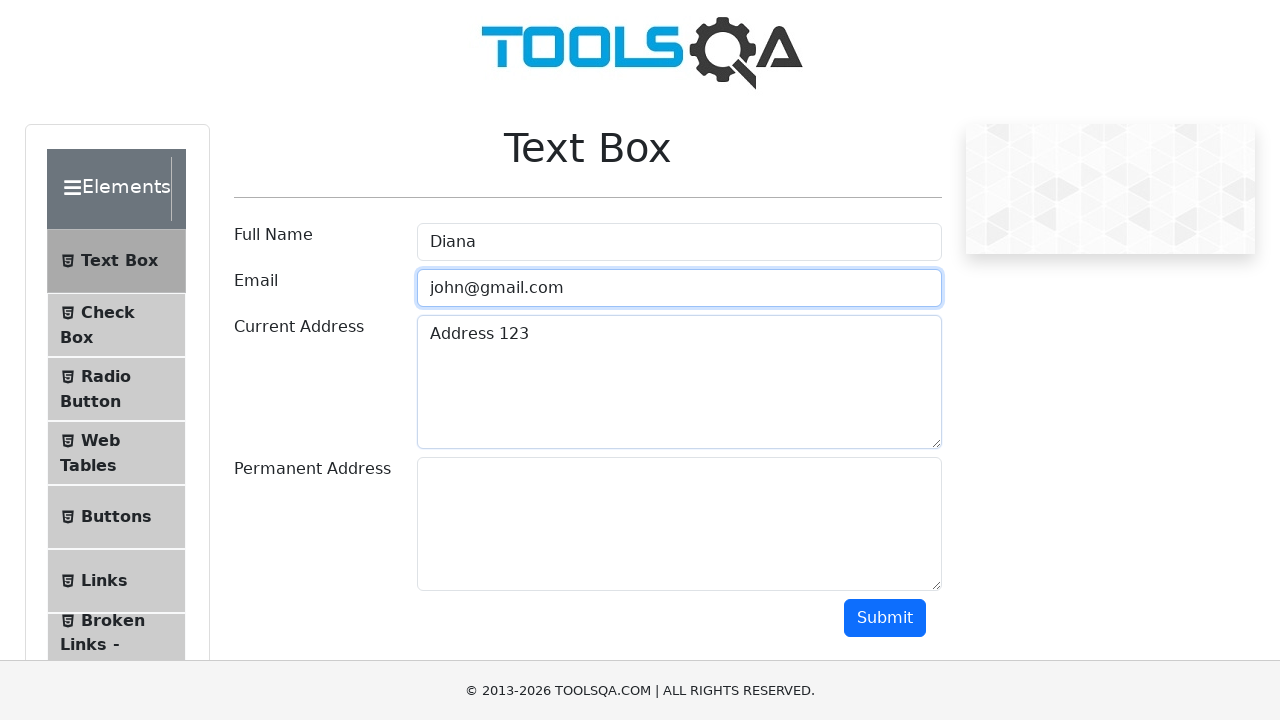

Filled permanent address field with 'NewAddress 123' on #permanentAddress
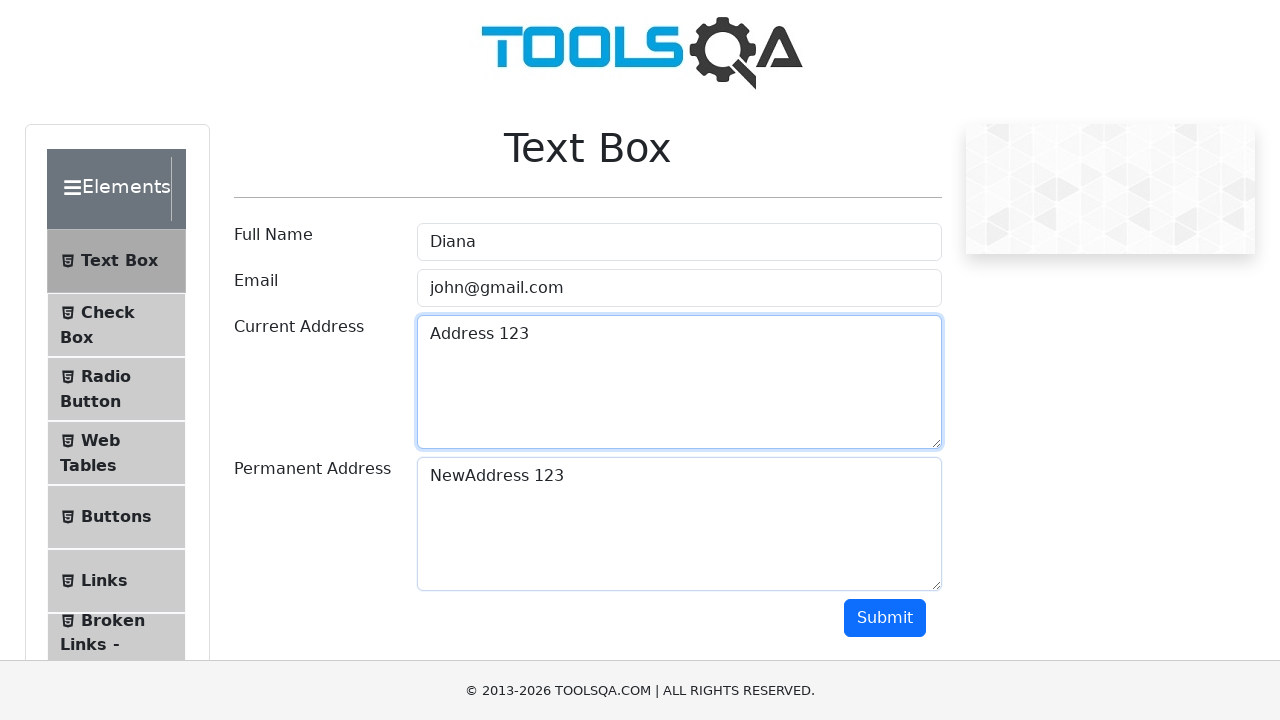

Scrolled down 250 pixels to reveal submit button
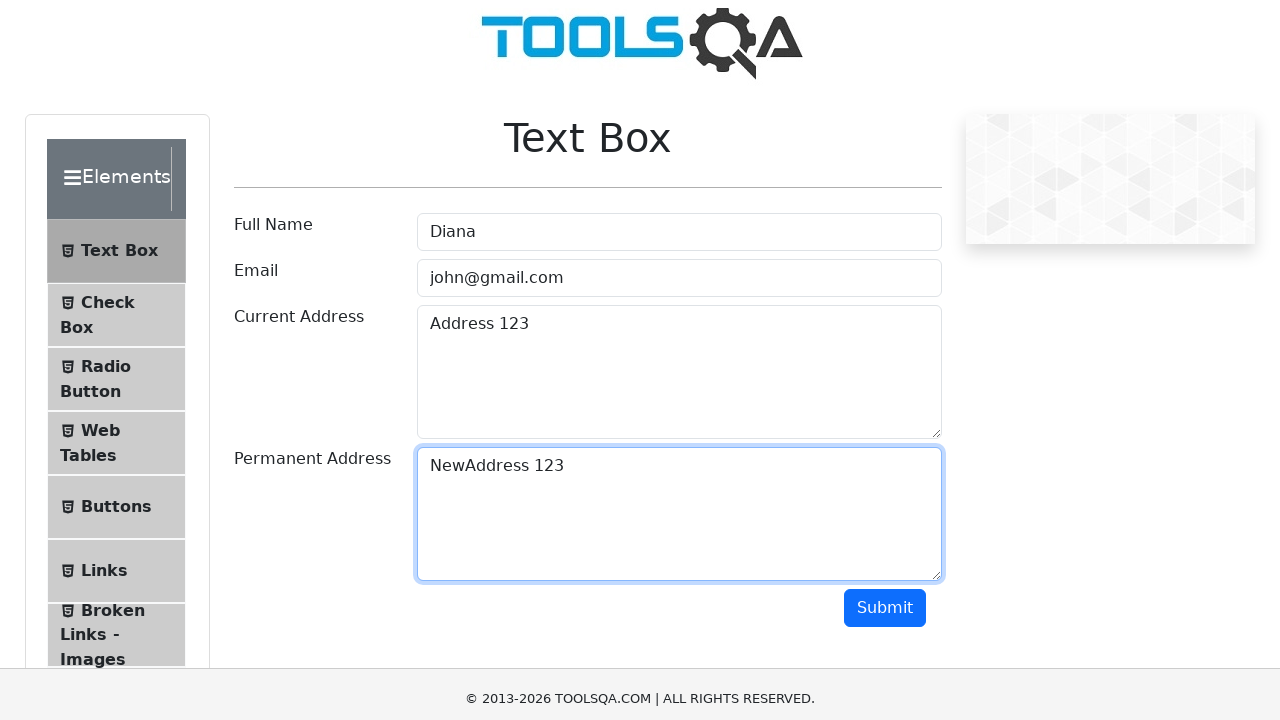

Clicked submit button to submit the form at (885, 368) on #submit
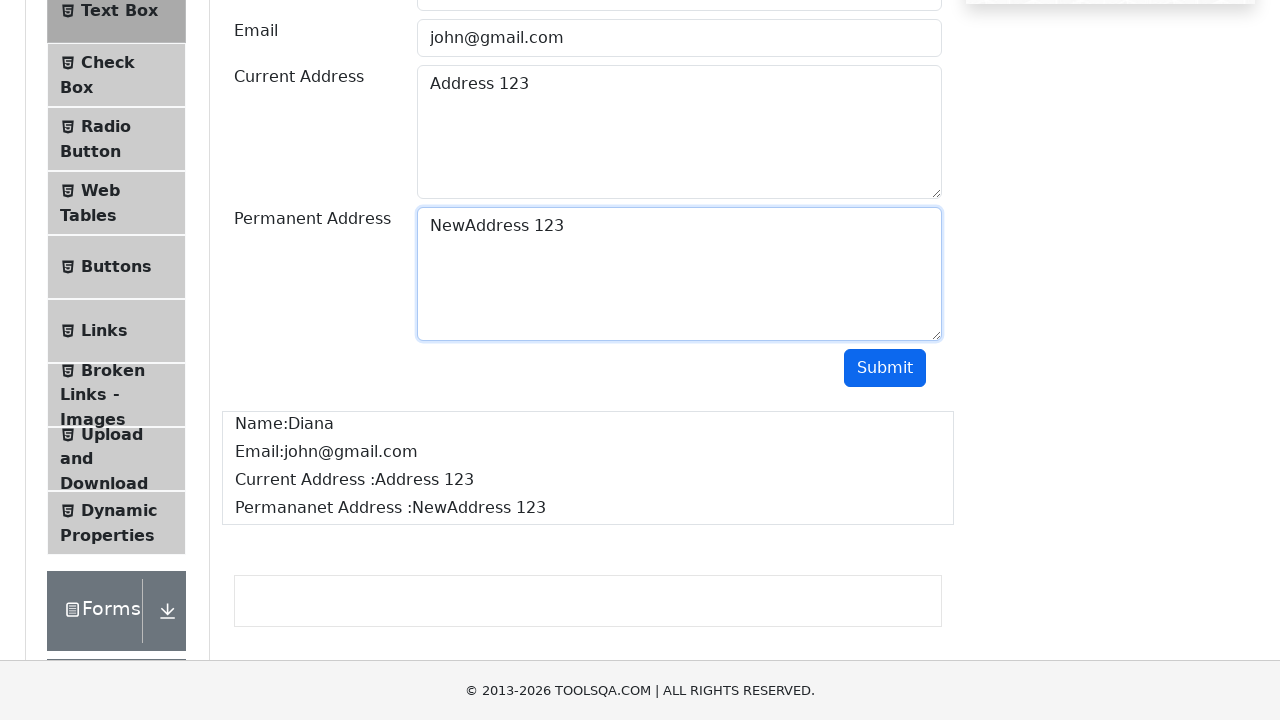

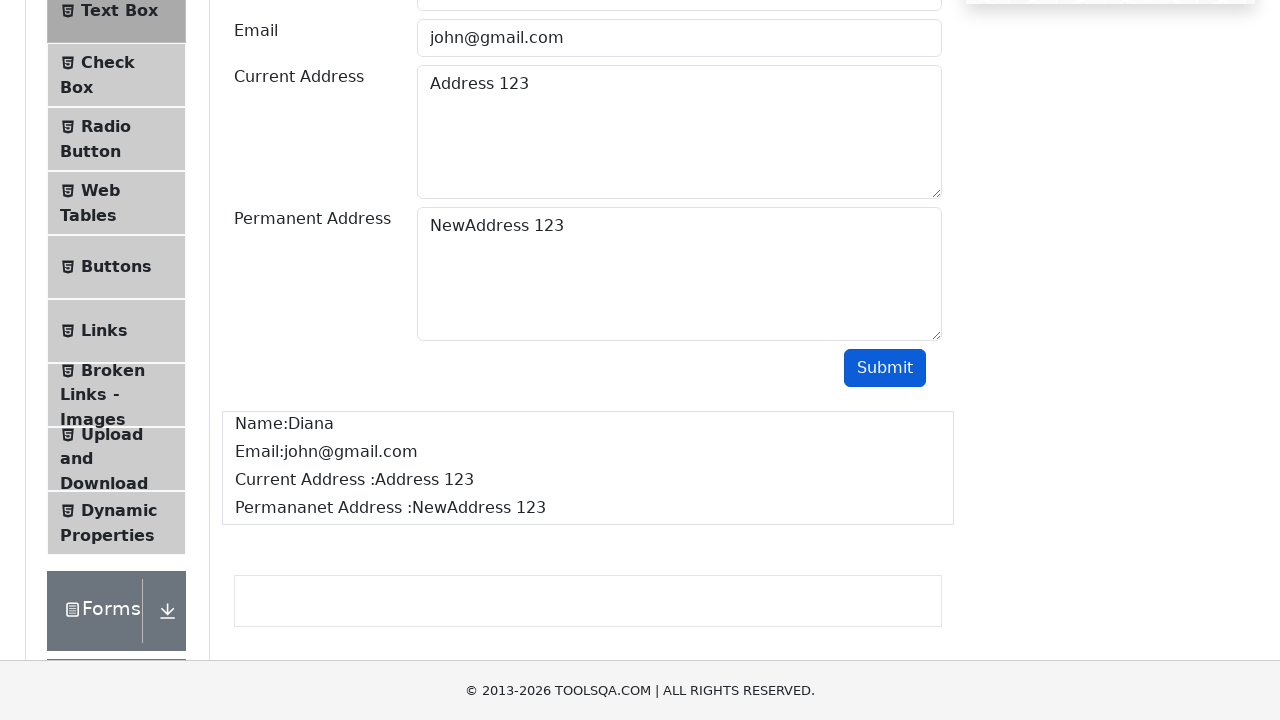